Tests interaction with shadow DOM elements by filling form fields within nested shadow roots on a practice page

Starting URL: https://selectorshub.com/xpath-practice-page/

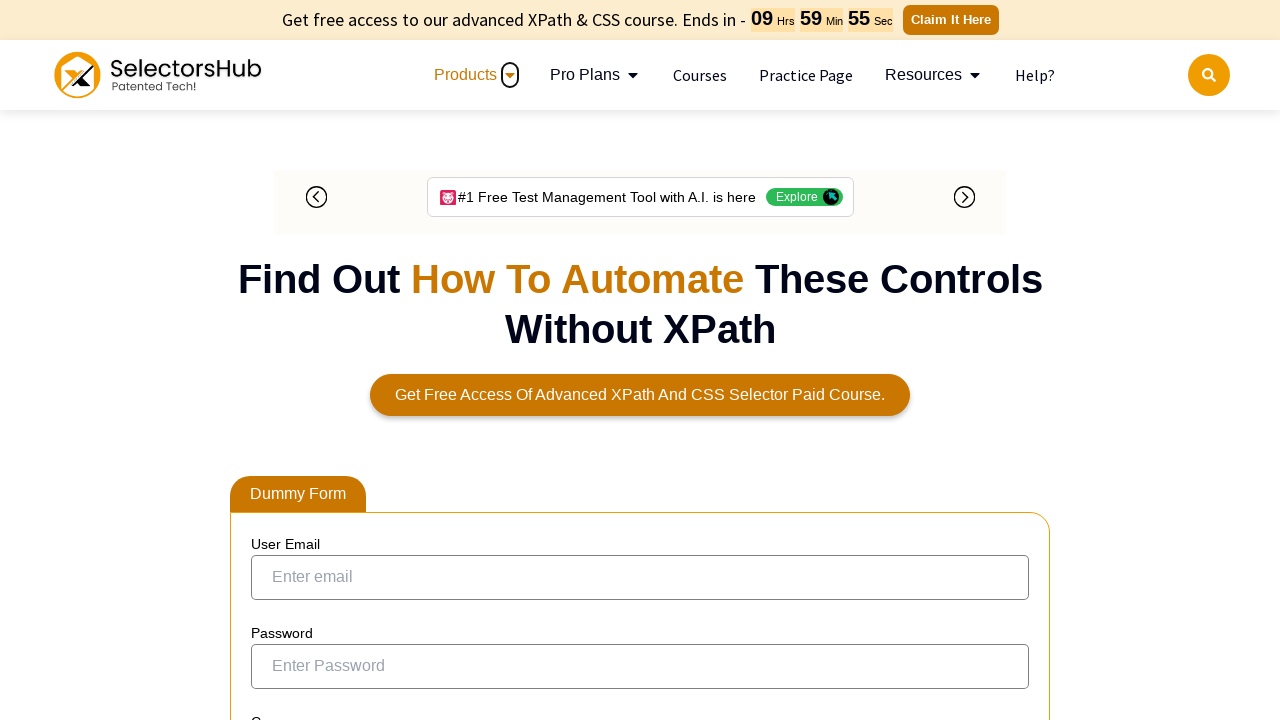

Located the username host element with shadow DOM
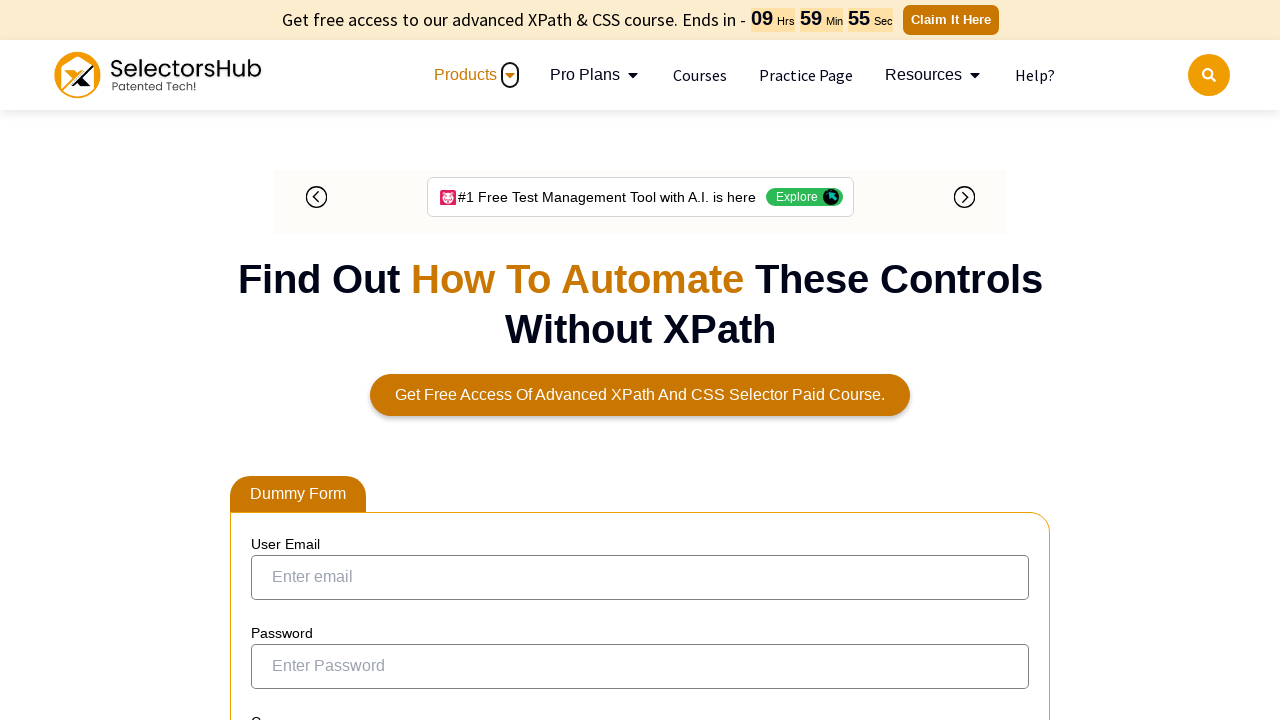

Filled nested shadow DOM fields: username 'Lucifer' and pizza preference 'Dominoes'
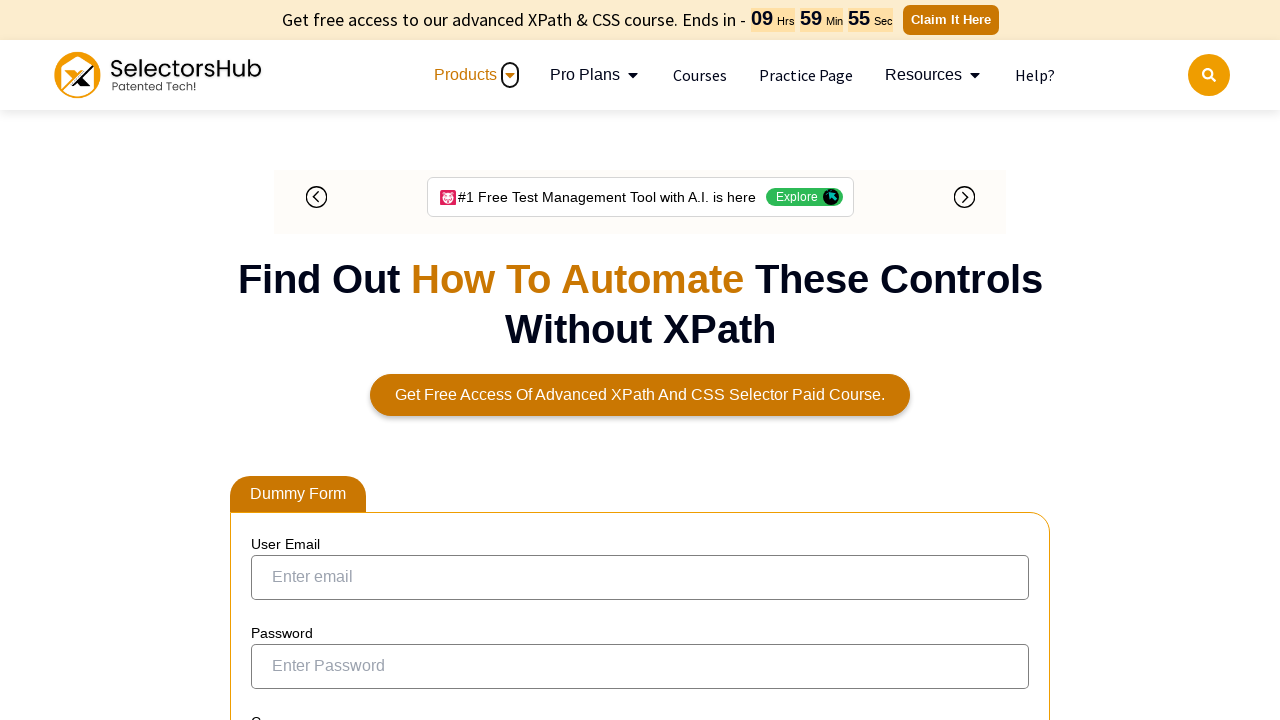

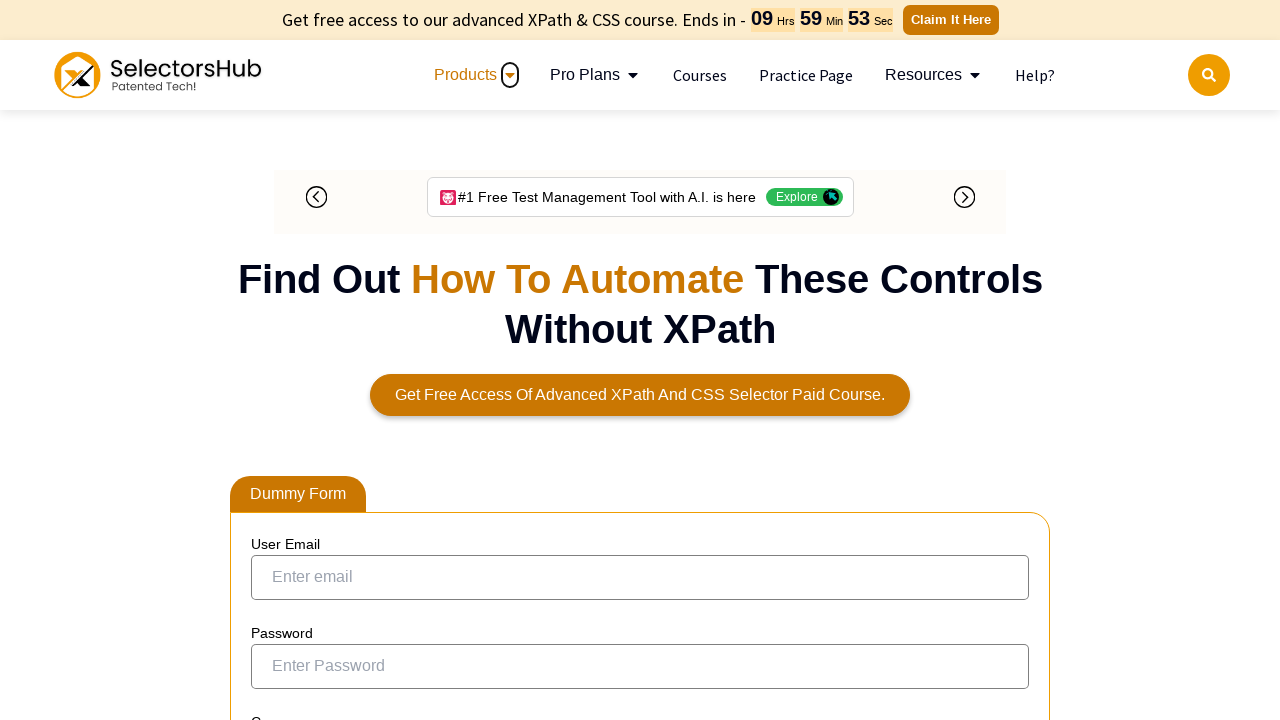